Navigates to the Selenium website and attempts to open the print dialog using Ctrl+P keyboard shortcut, then uses Tab and Enter to interact with the dialog

Starting URL: https://selenium.dev

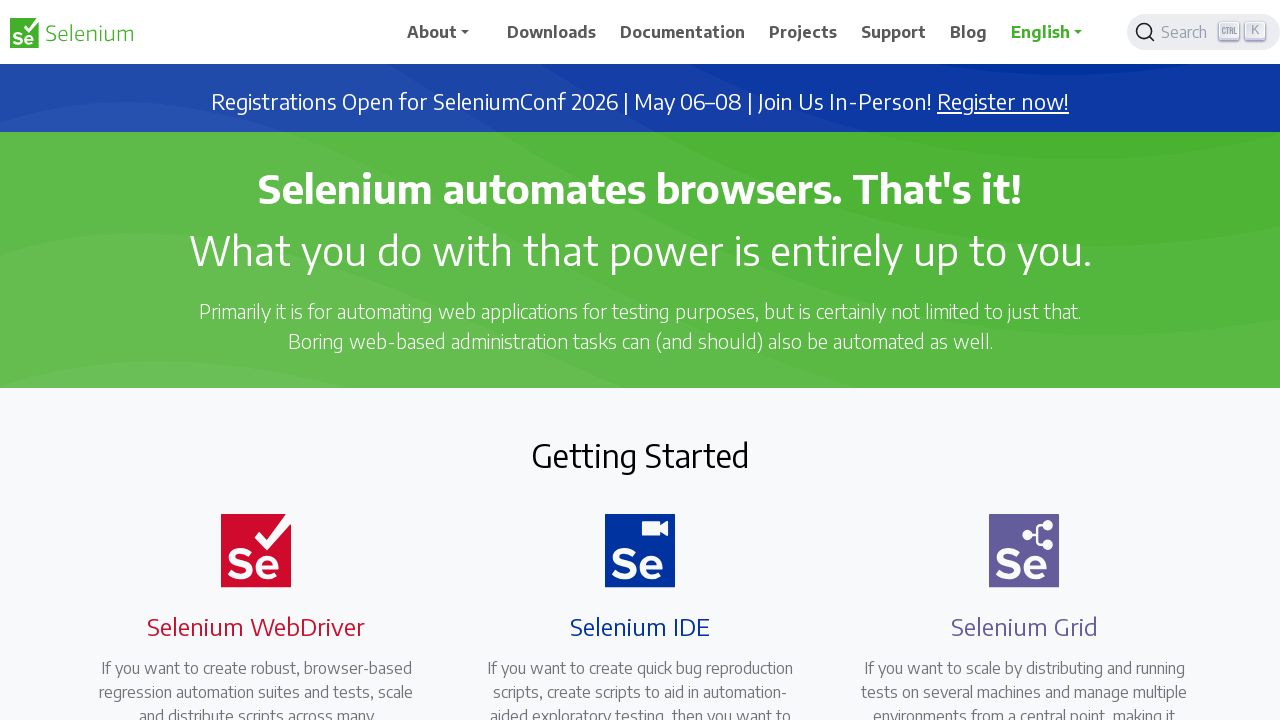

Navigated to Selenium website
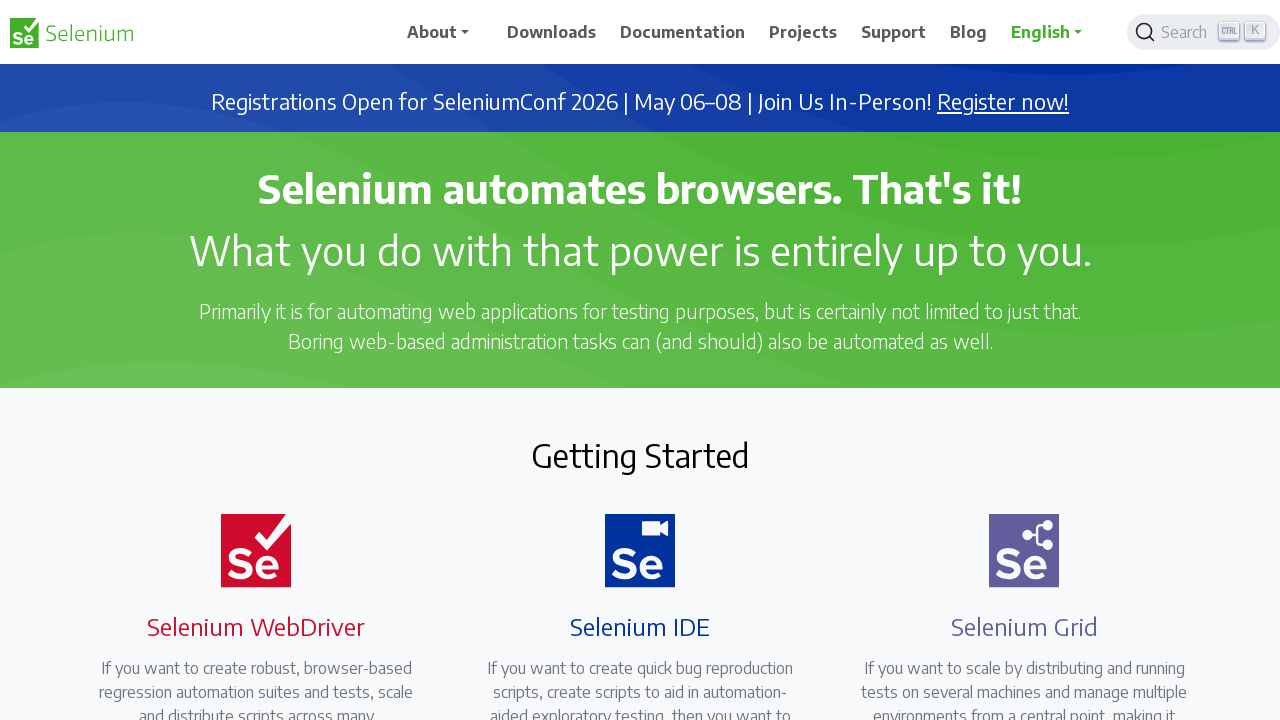

Page loaded - DOM content ready
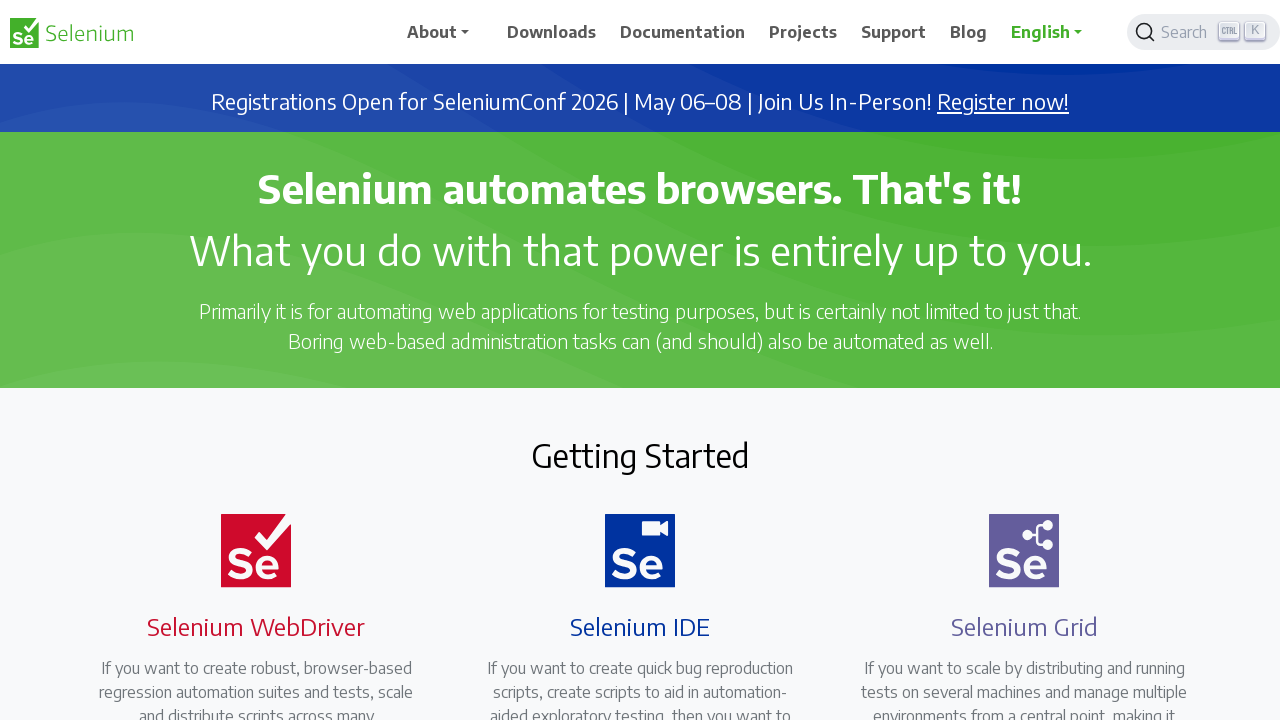

Pressed Ctrl+P to open print dialog
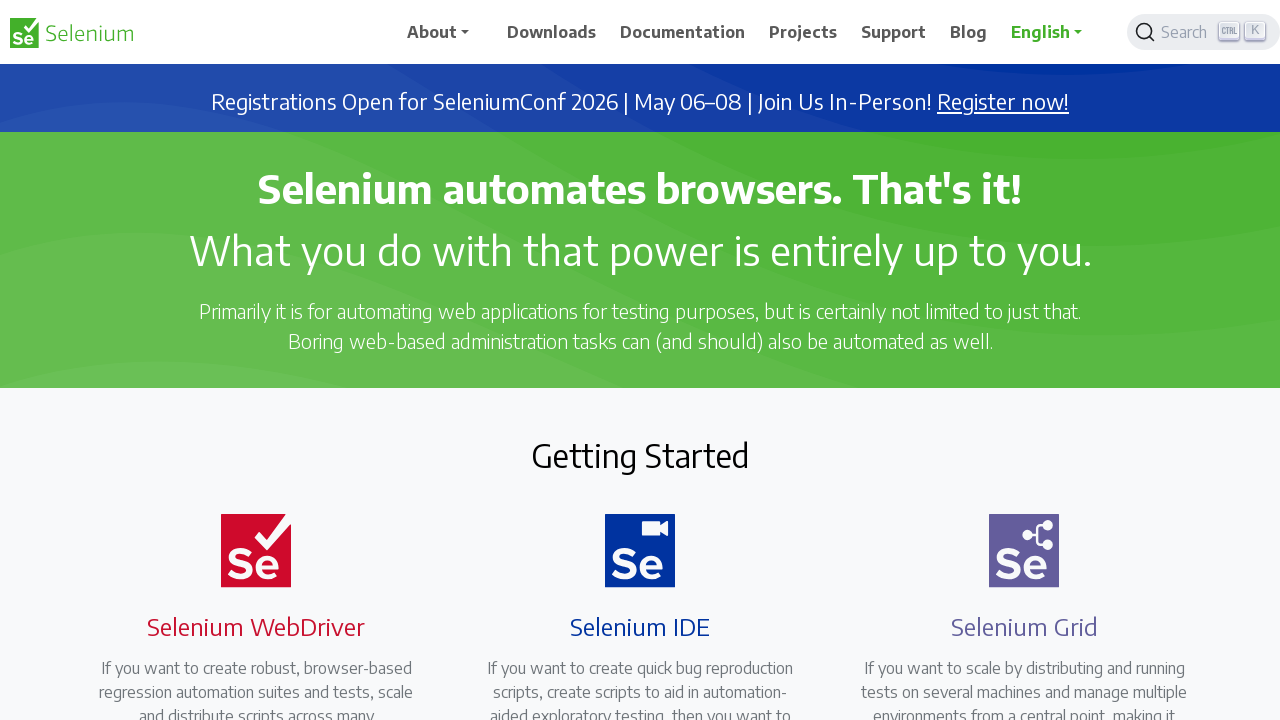

Waited 4 seconds for print dialog to appear
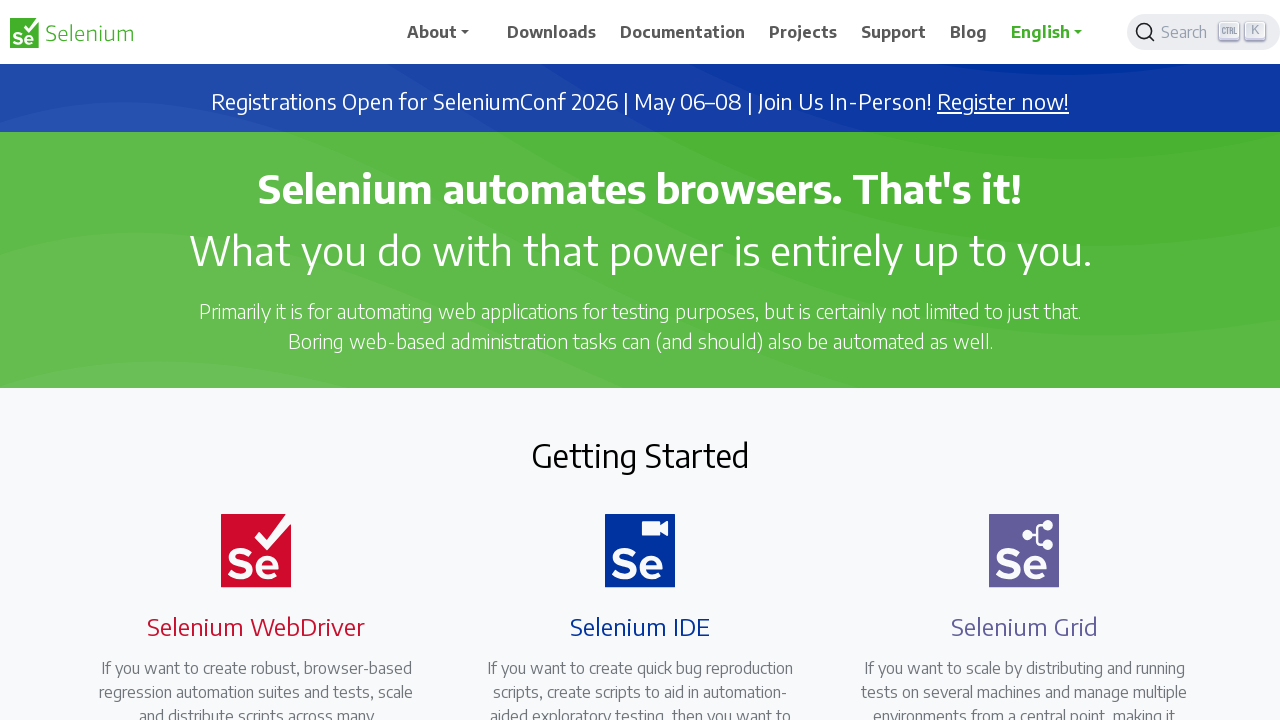

Pressed Tab to navigate within print dialog
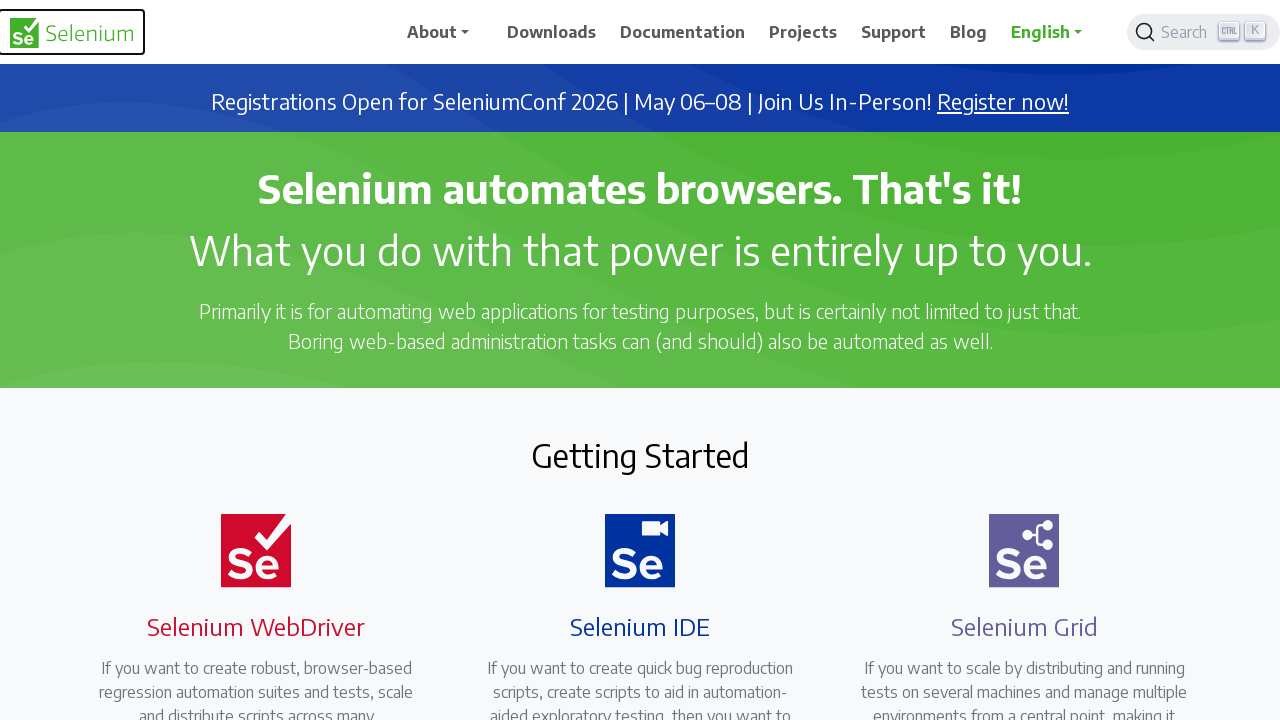

Waited 4 seconds after Tab key press
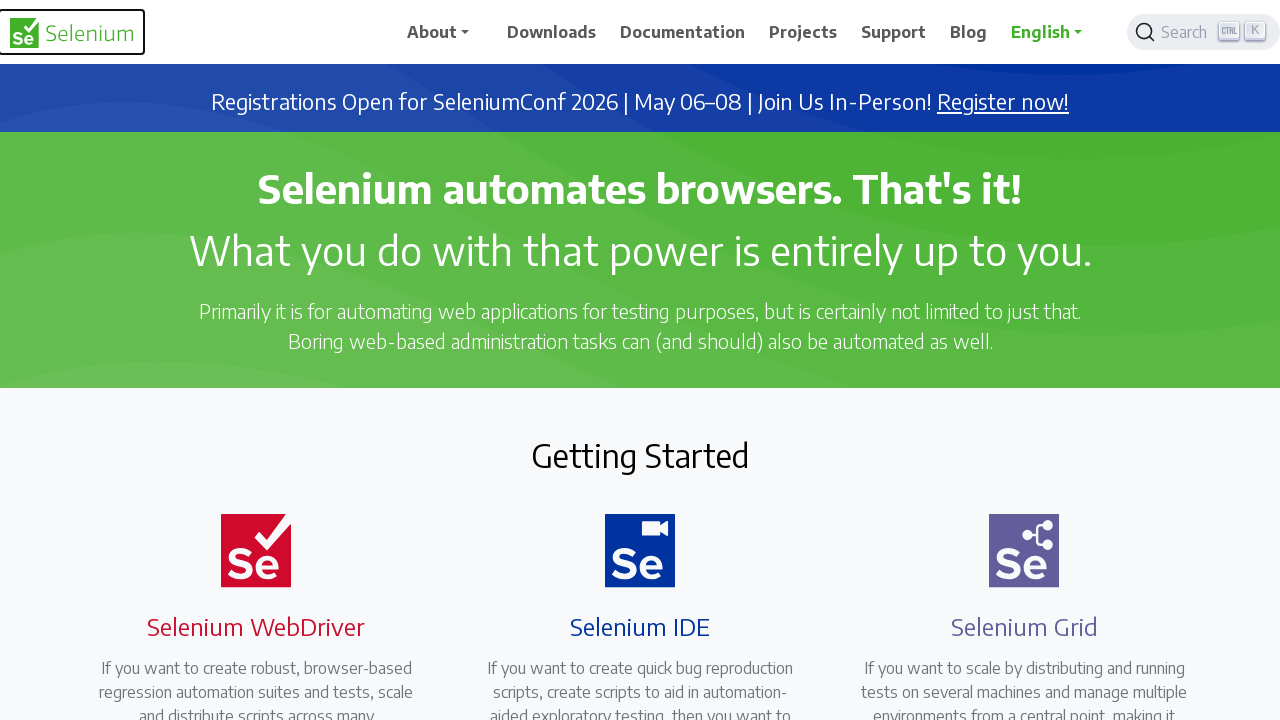

Pressed Enter to confirm/cancel print dialog
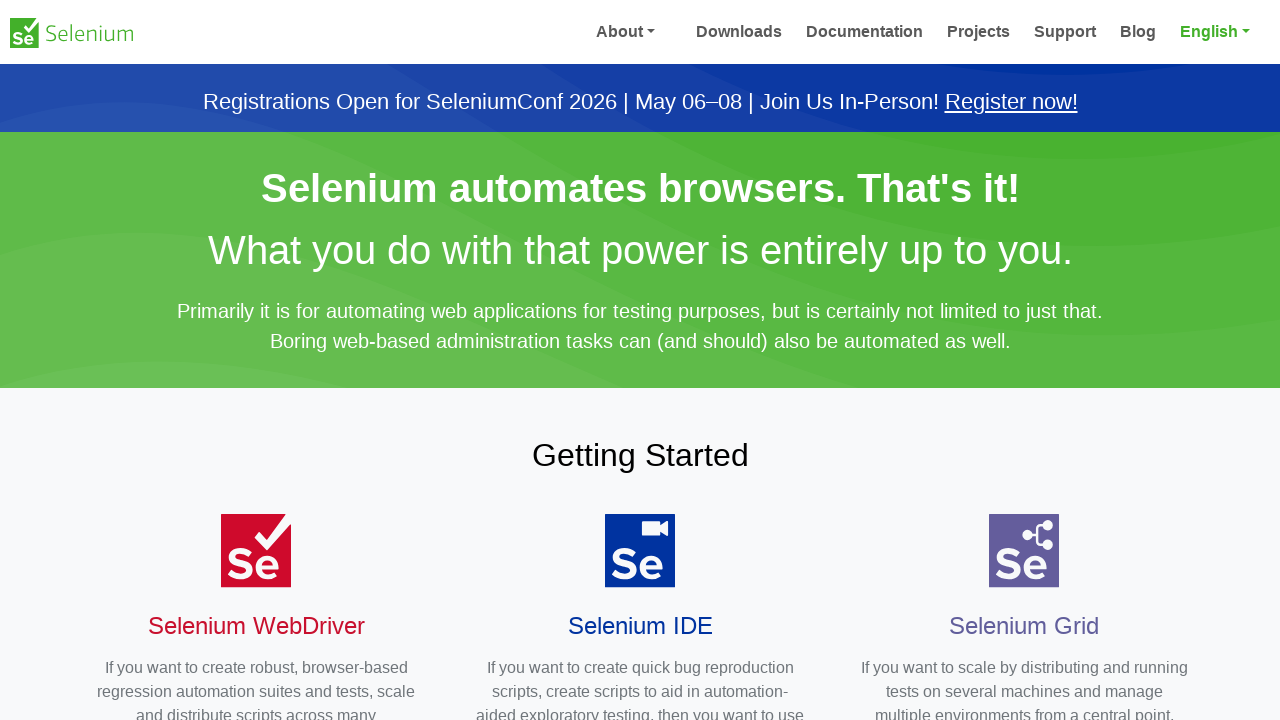

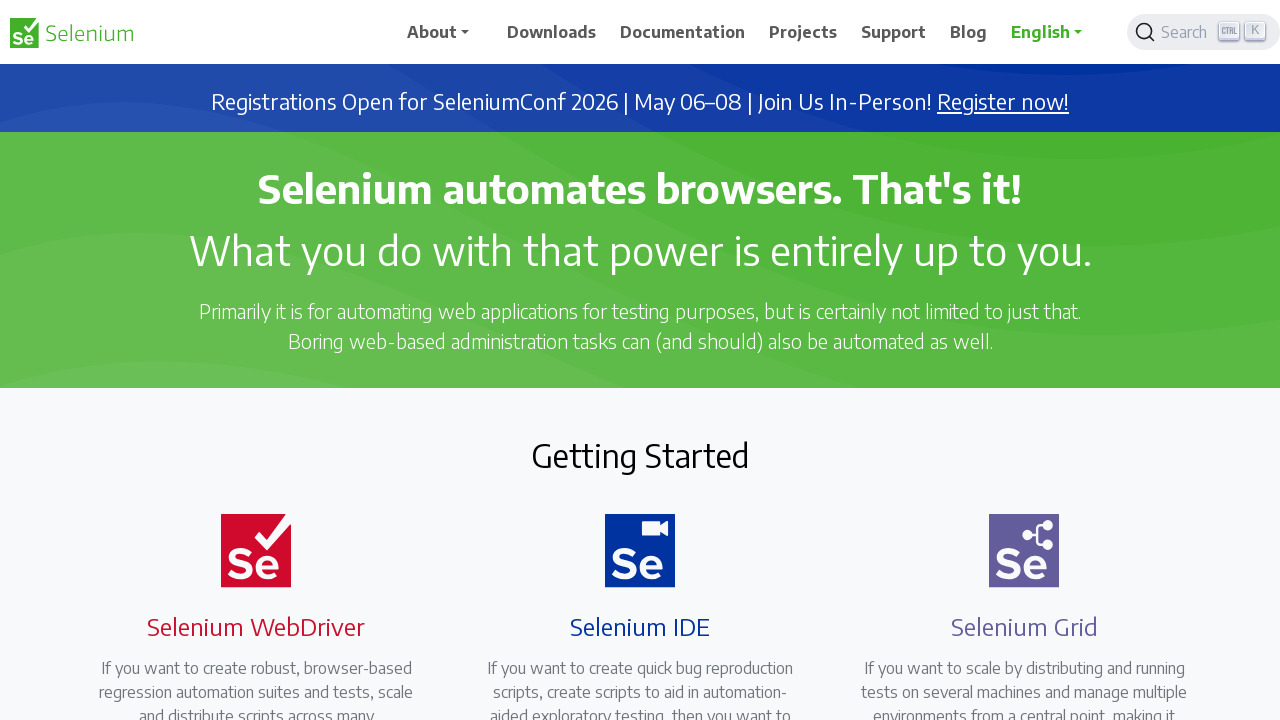